Tests calculator multiplication functionality by entering two numbers and verifying the result

Starting URL: https://testpages.herokuapp.com/styled/calculator

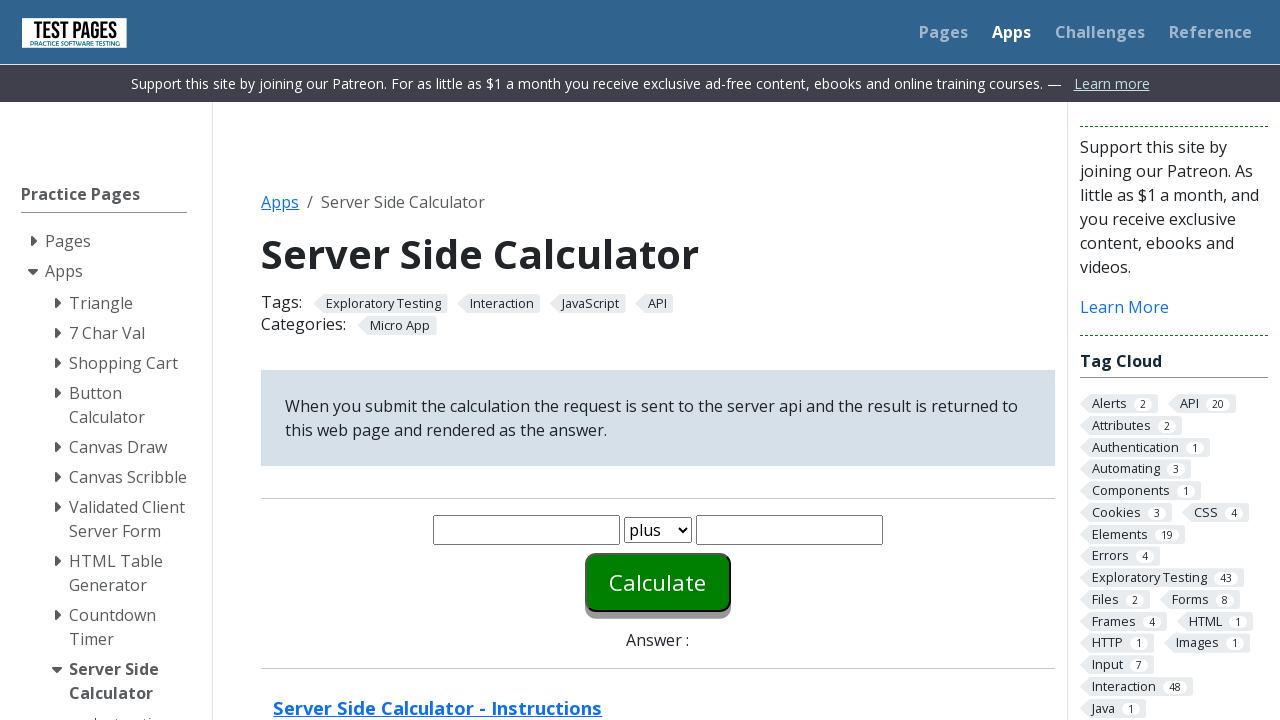

Entered first number '10' into calculator on #number1
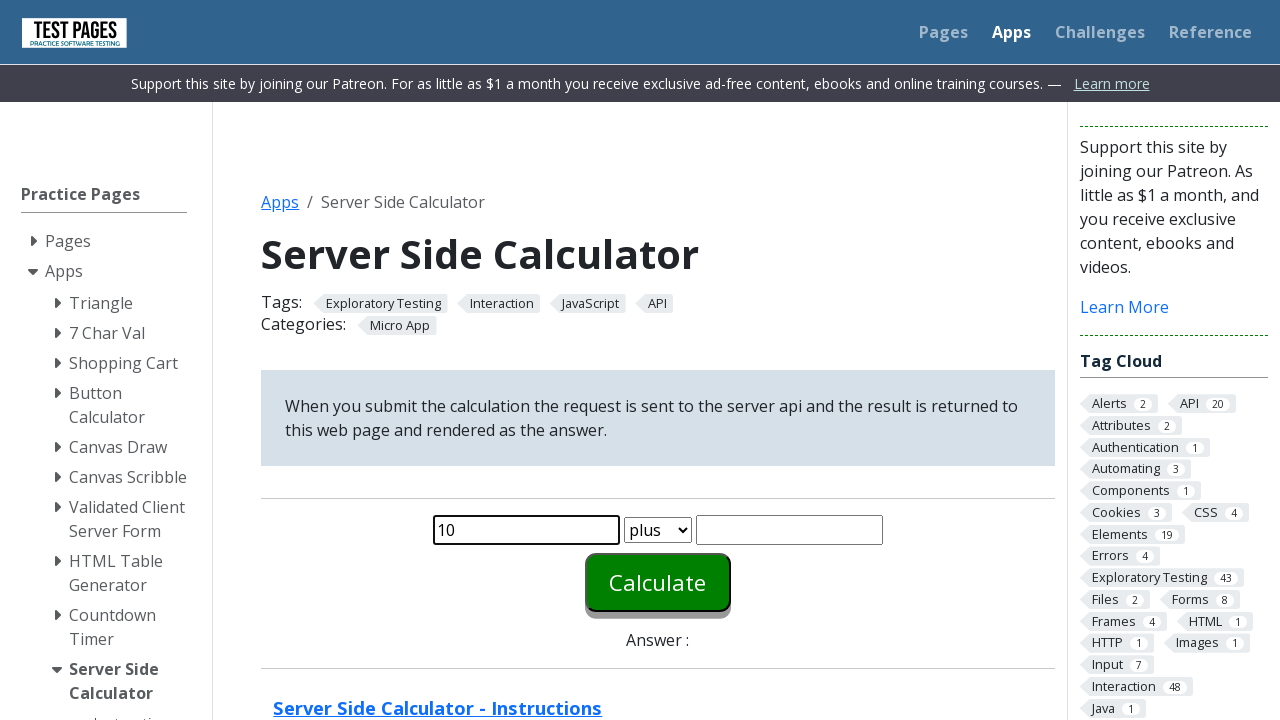

Selected multiplication operation on #function
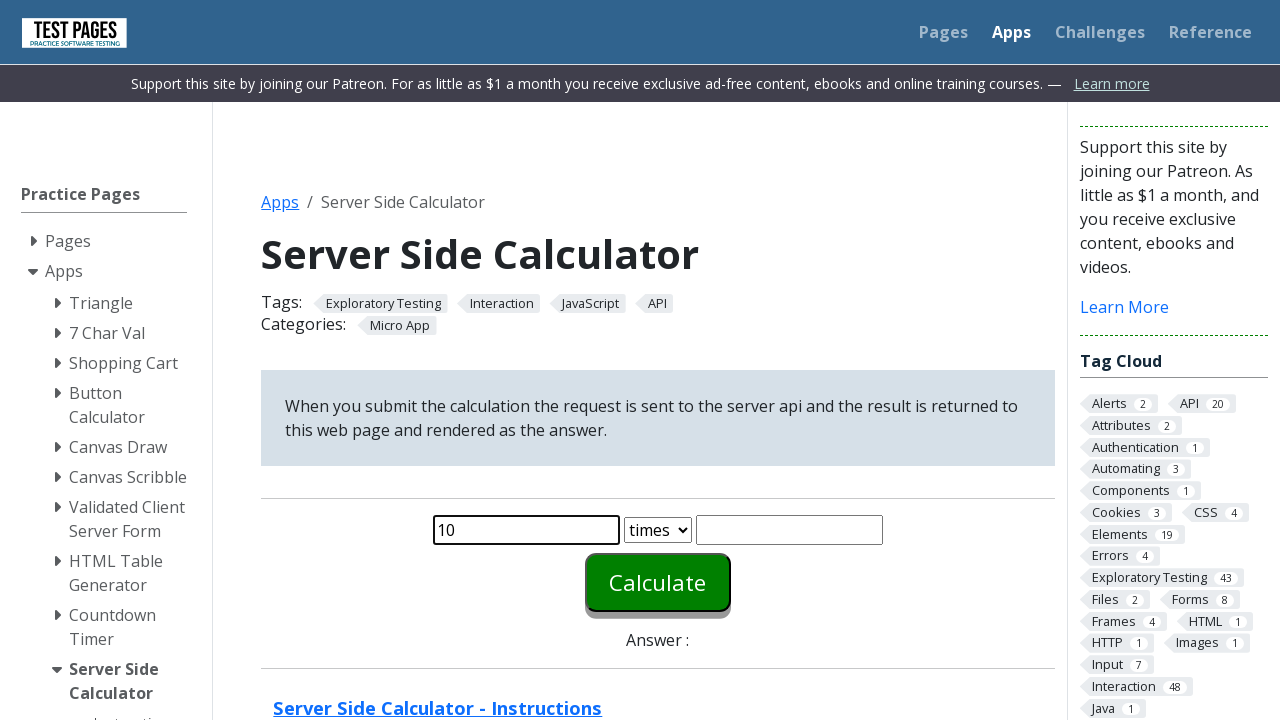

Entered second number '5' into calculator on #number2
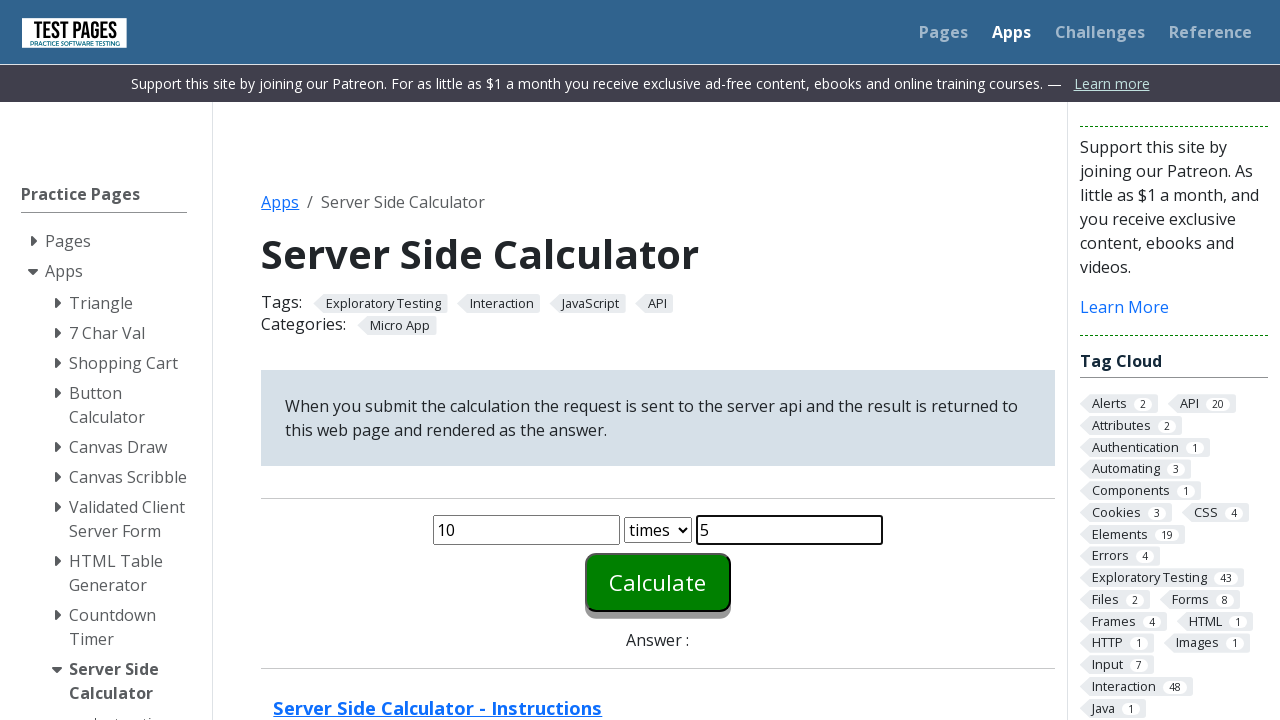

Clicked calculate button to compute multiplication result at (658, 582) on #calculate
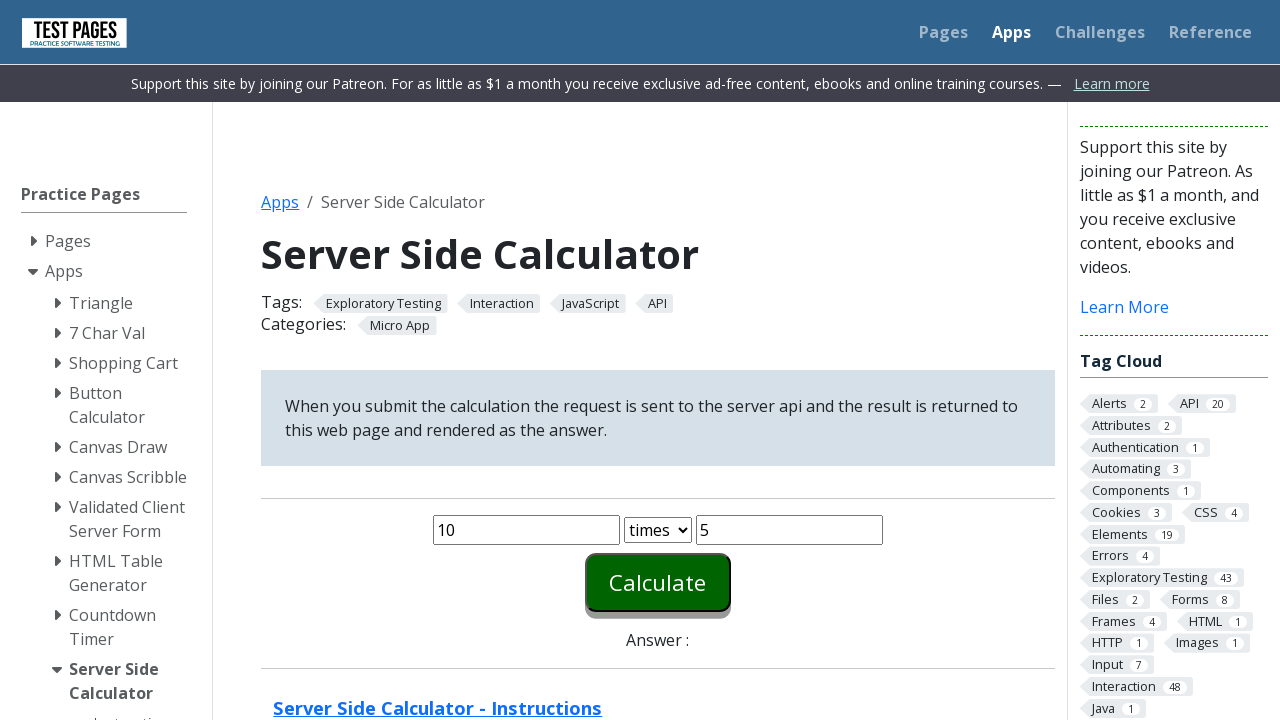

Answer field is now visible with multiplication result
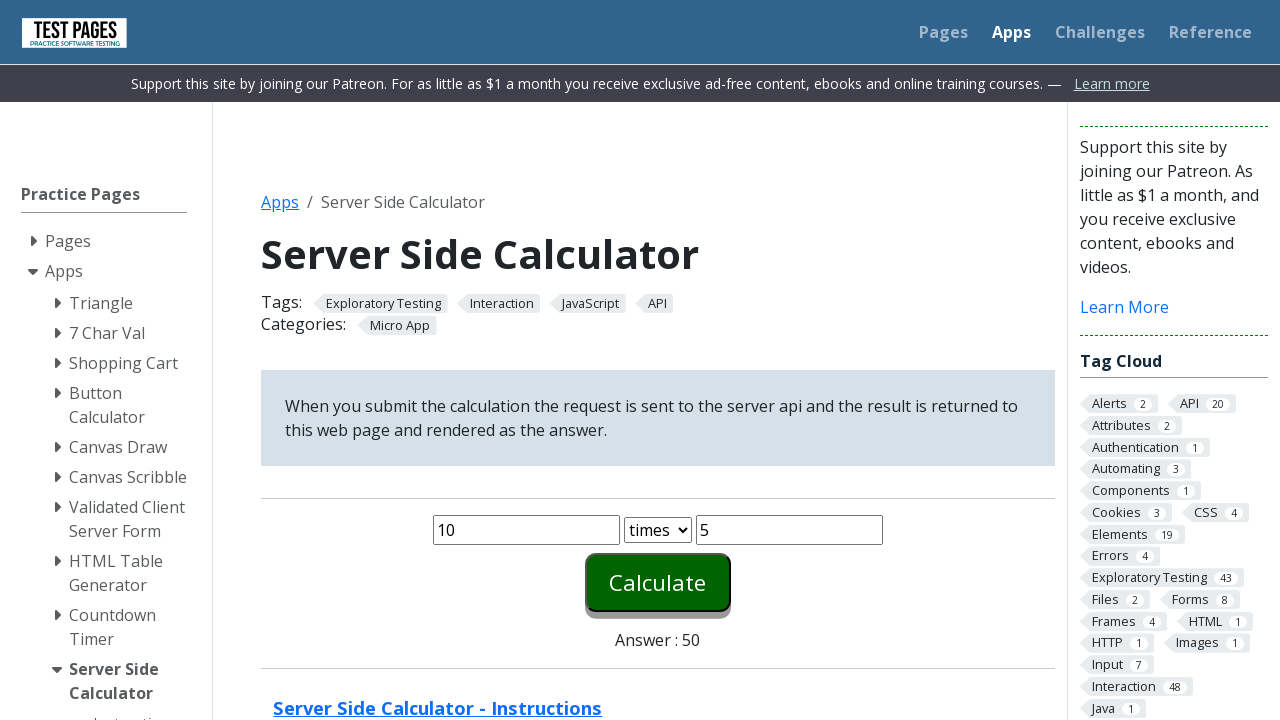

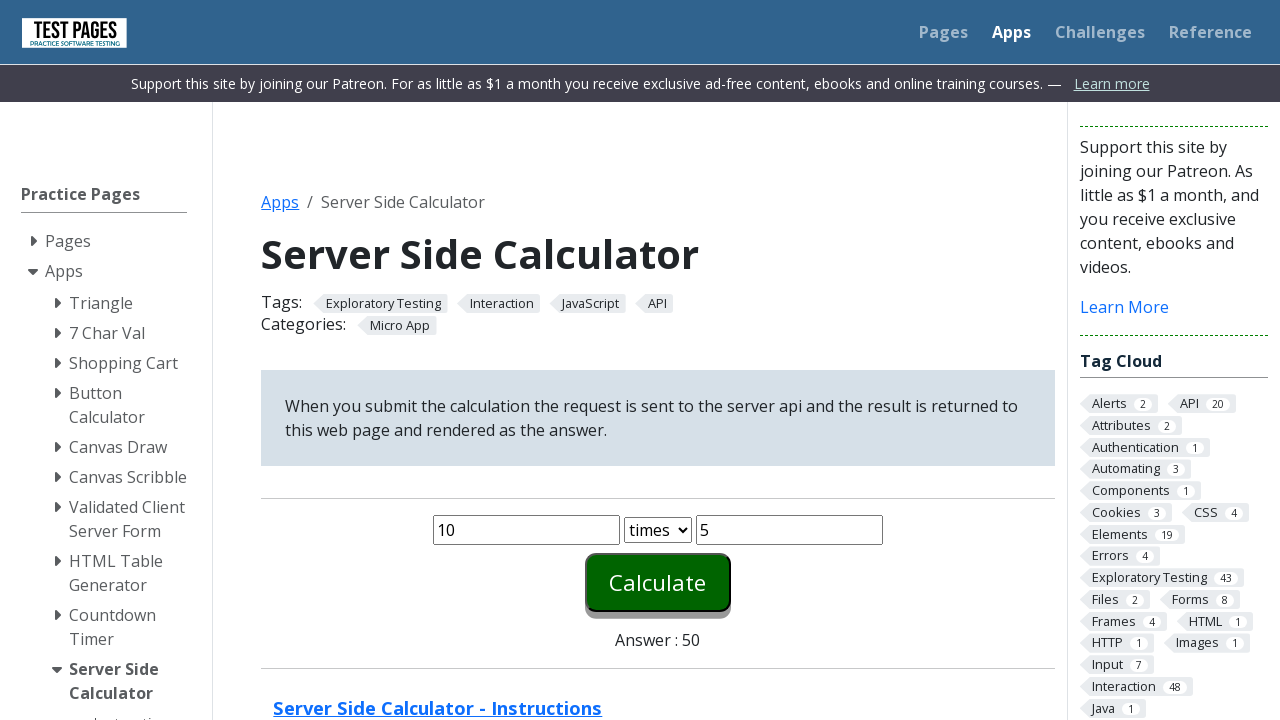